Navigates to the Rahul Shetty Academy Automation Practice page and verifies the page loads by checking the title.

Starting URL: https://rahulshettyacademy.com/AutomationPractice/

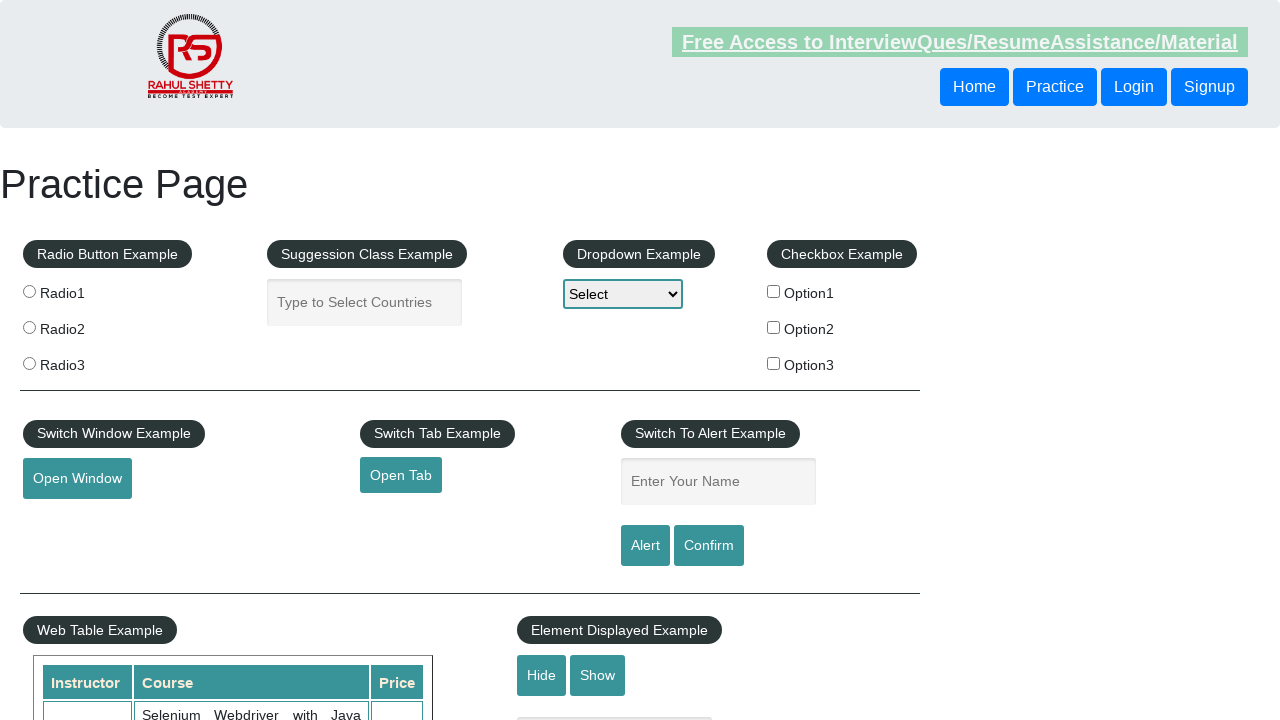

Navigated to Rahul Shetty Academy Automation Practice page
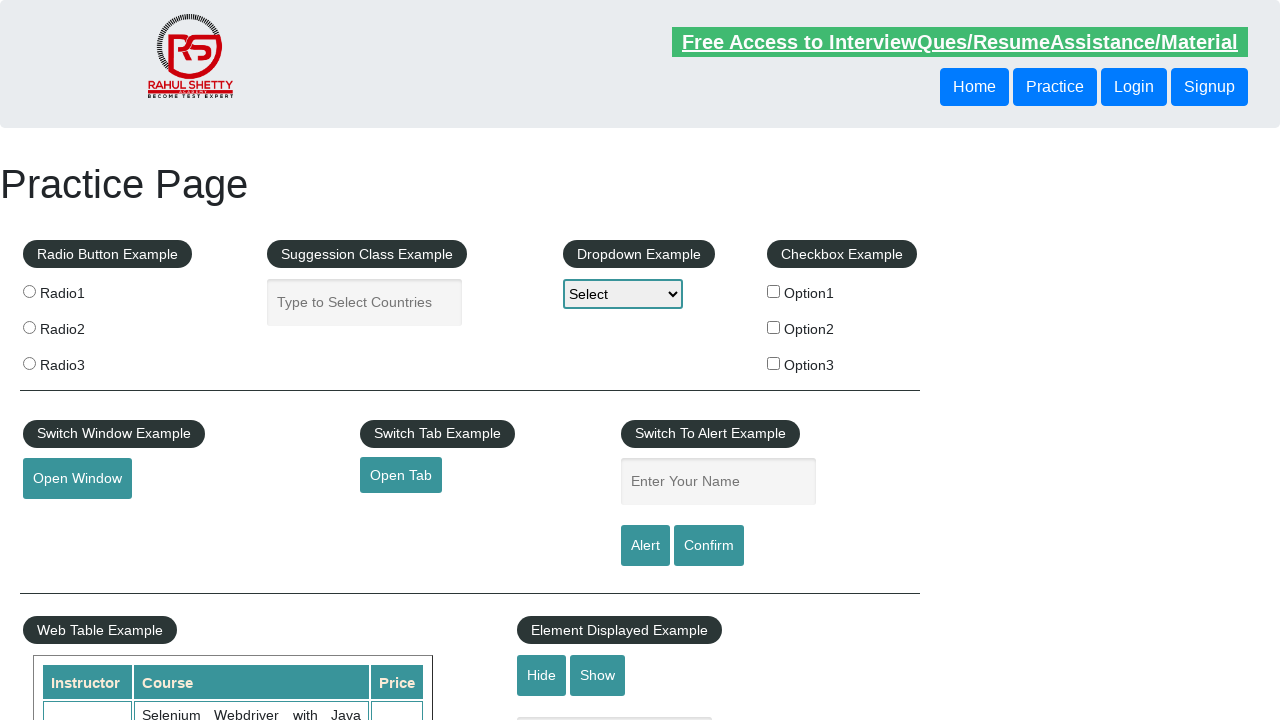

Page load state reached domcontentloaded
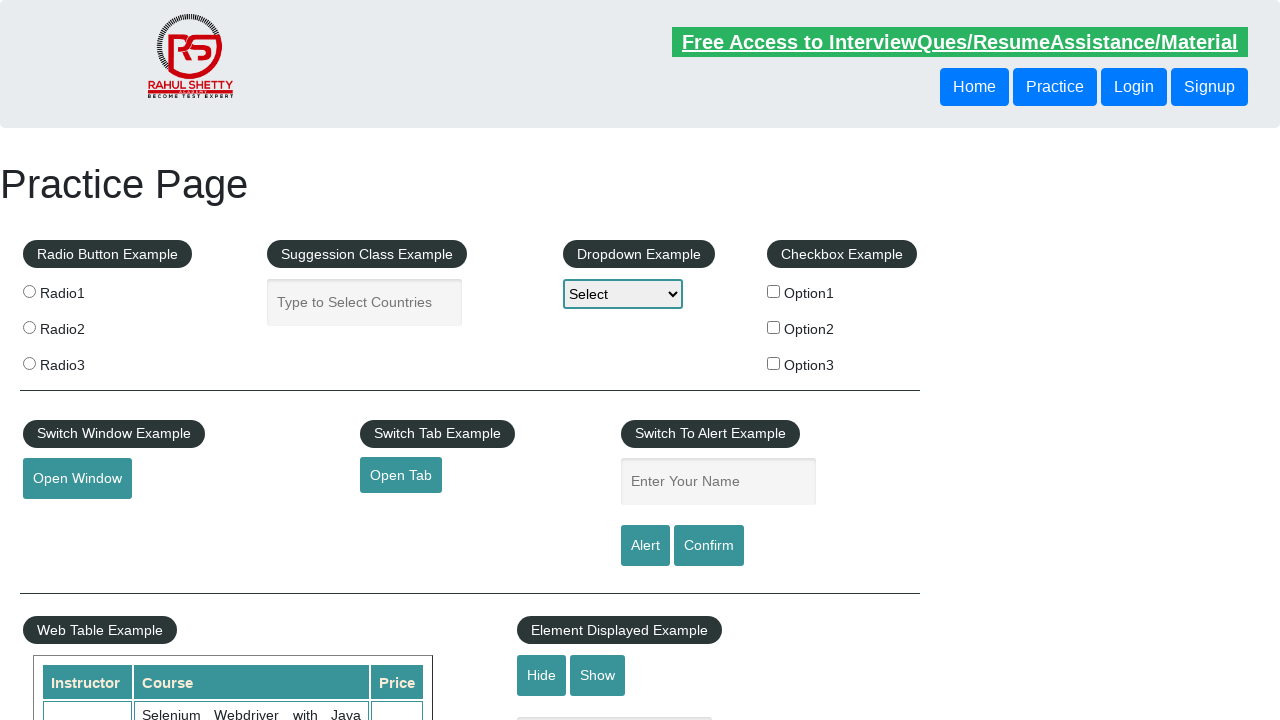

Retrieved page title: 'Practice Page'
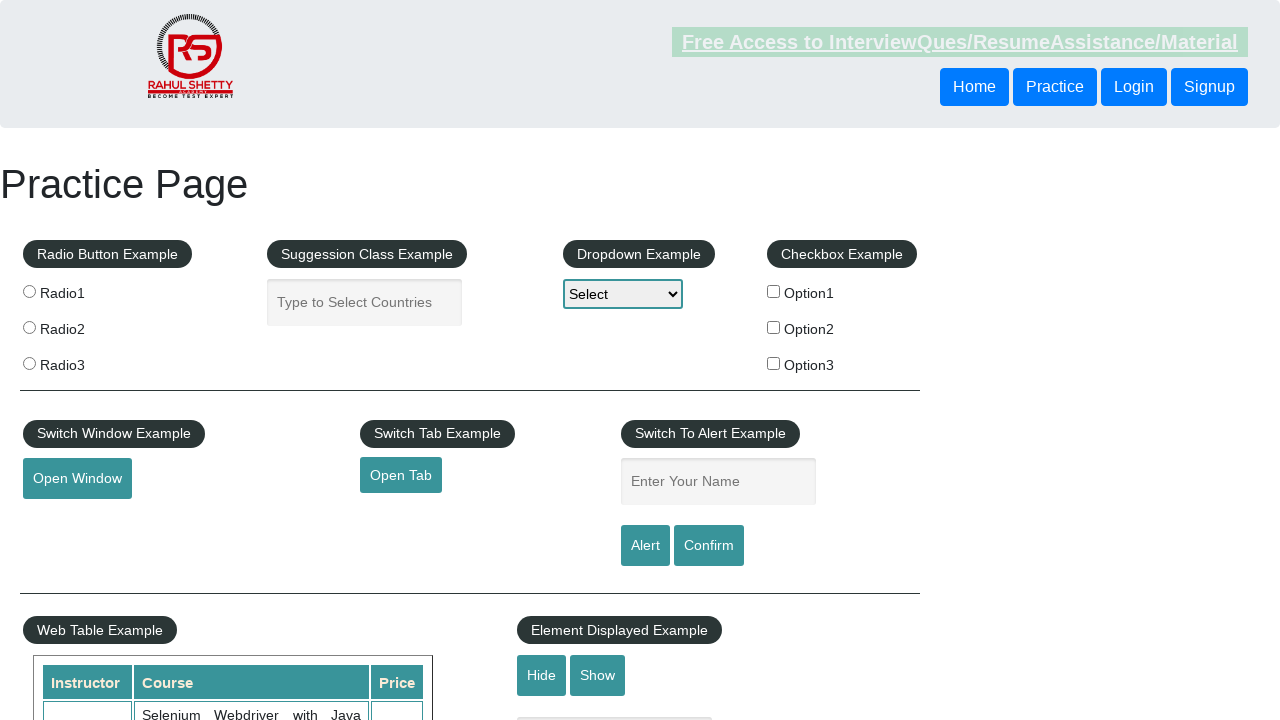

Verified page title is not empty
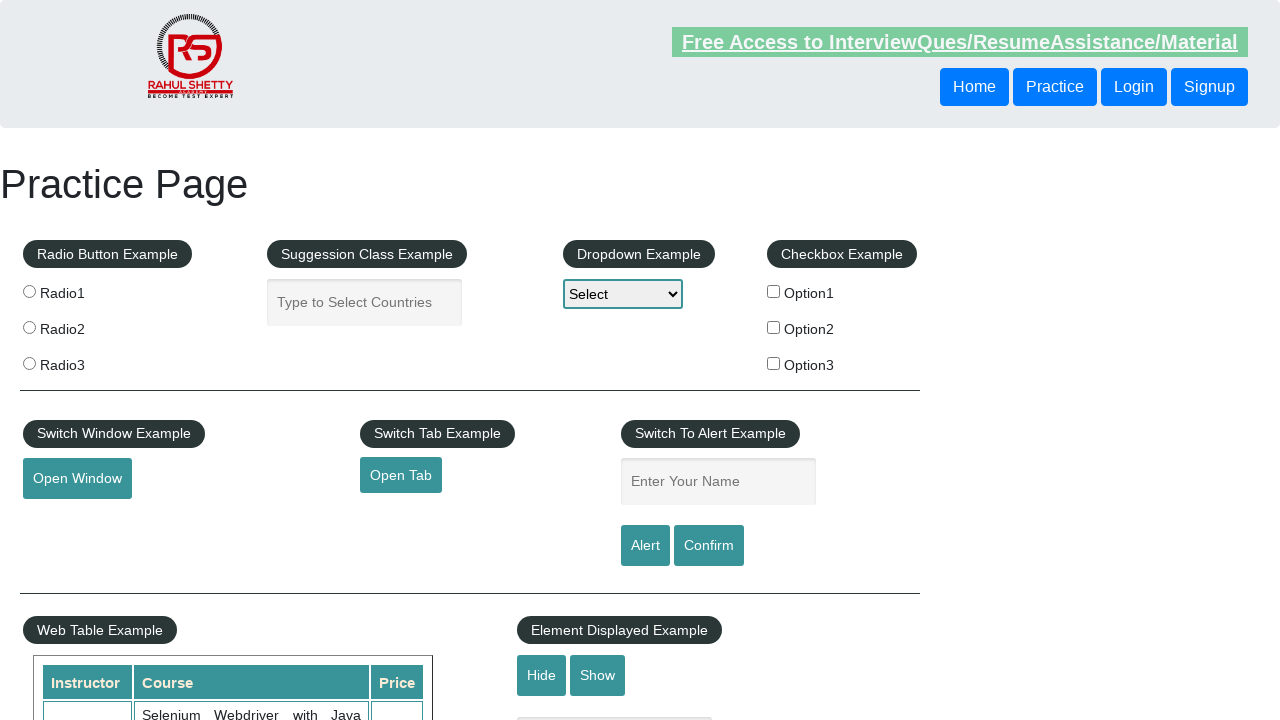

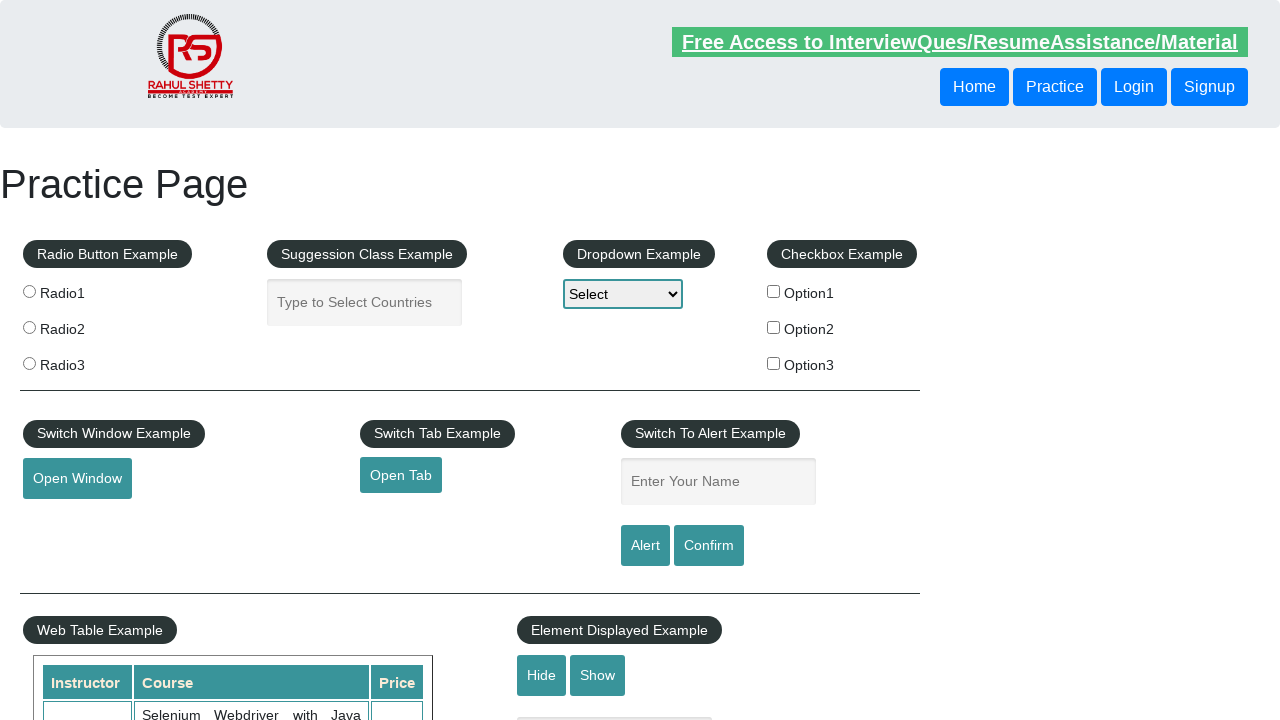